Tests explicit wait functionality by waiting for a button to become clickable after a delay on a dynamic properties demo page

Starting URL: https://demoqa.com/dynamic-properties

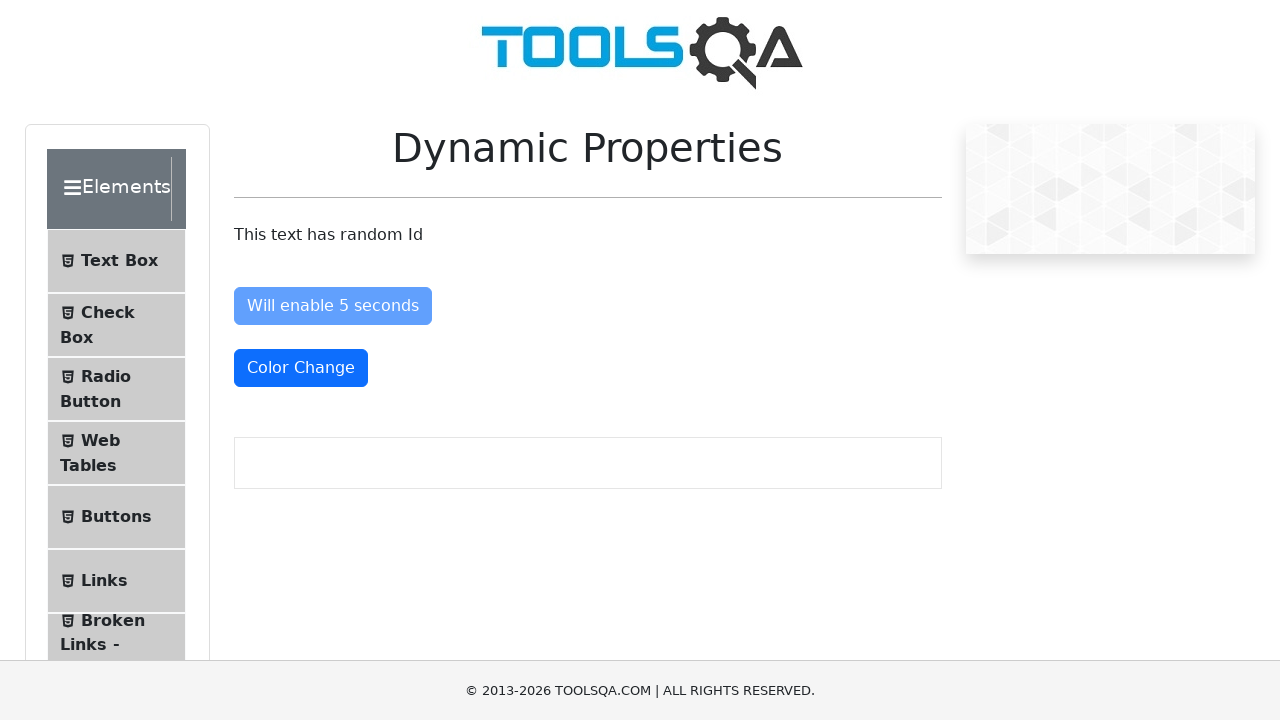

Navigated to dynamic properties demo page
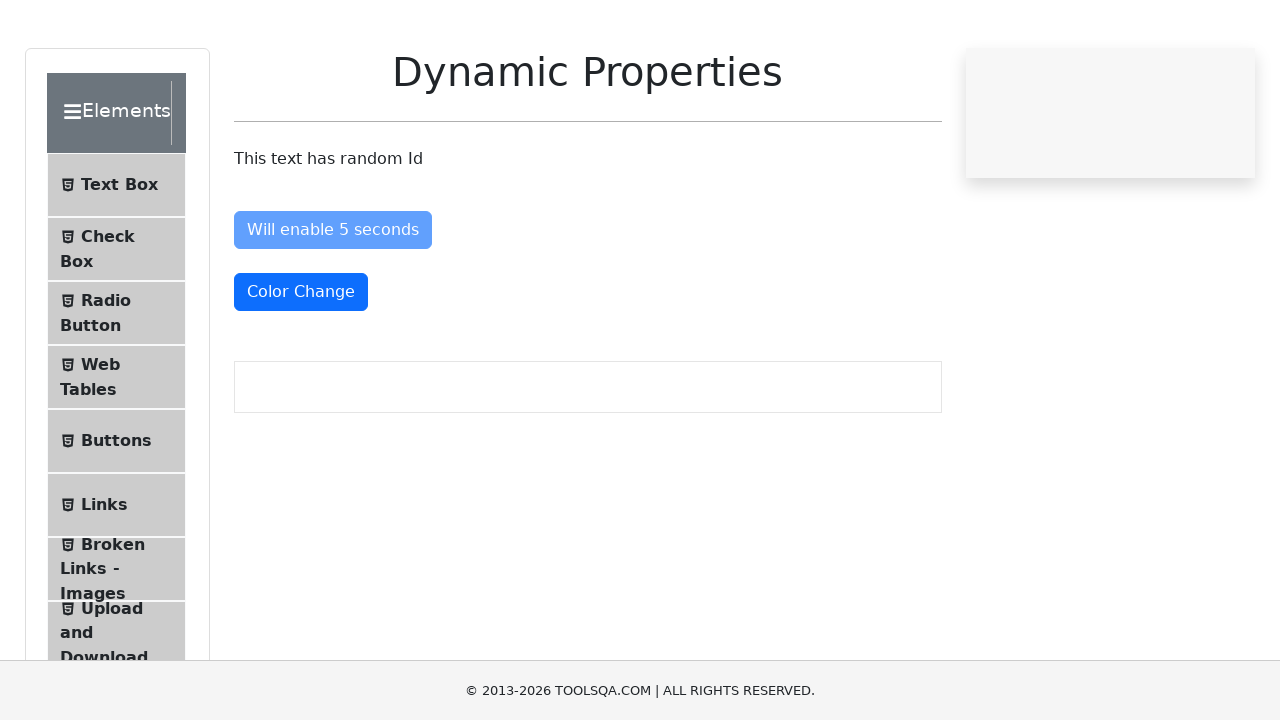

Waited for 'Enable After' button to become clickable after 5-second delay
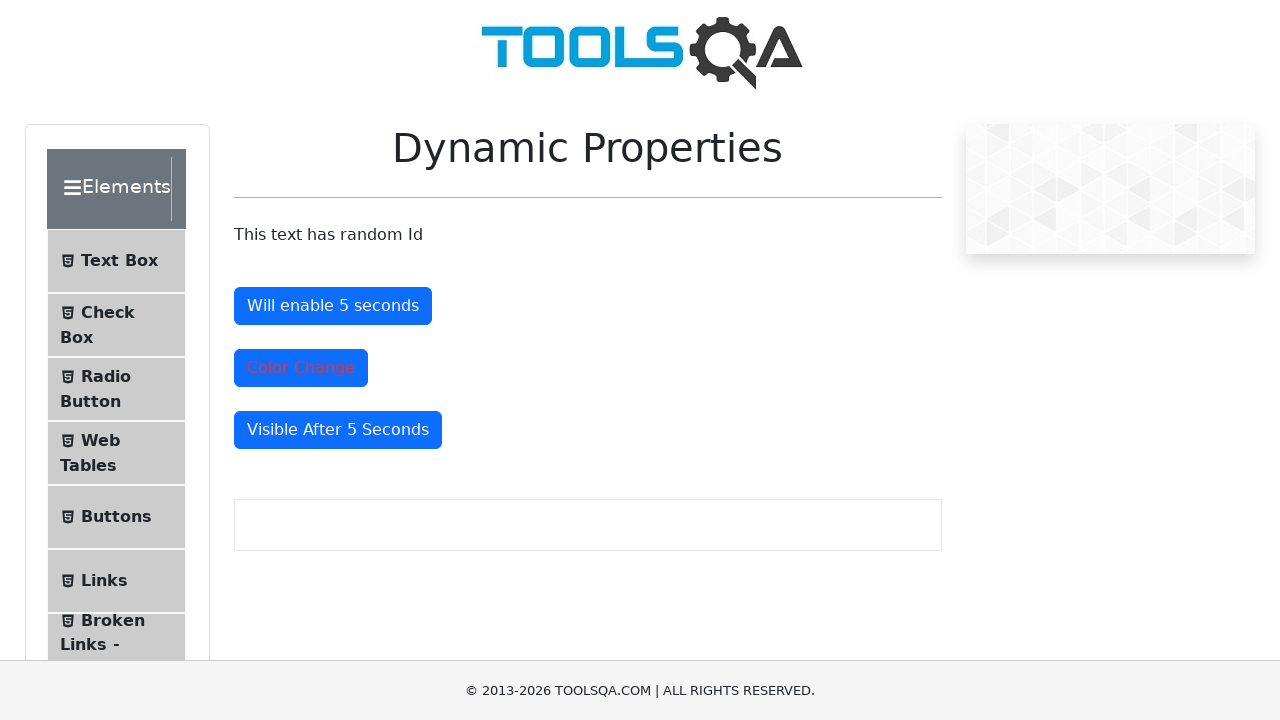

Clicked the now-enabled 'Enable After' button at (333, 306) on #enableAfter
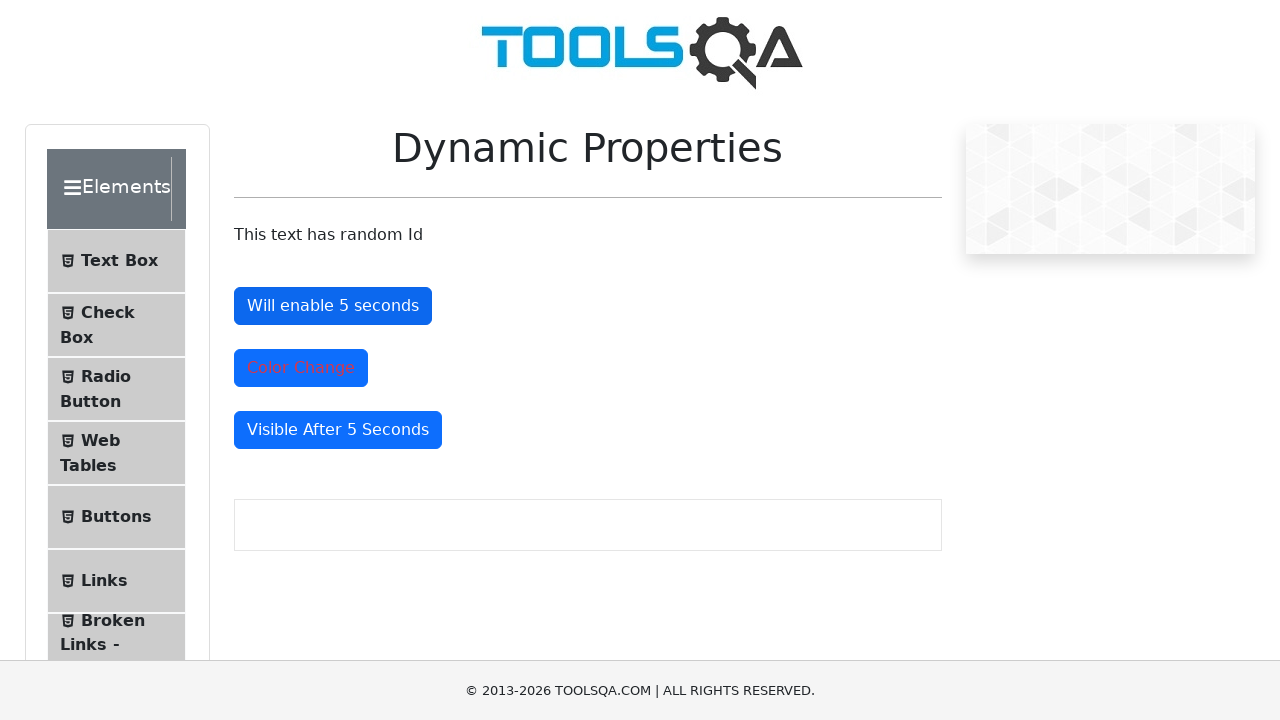

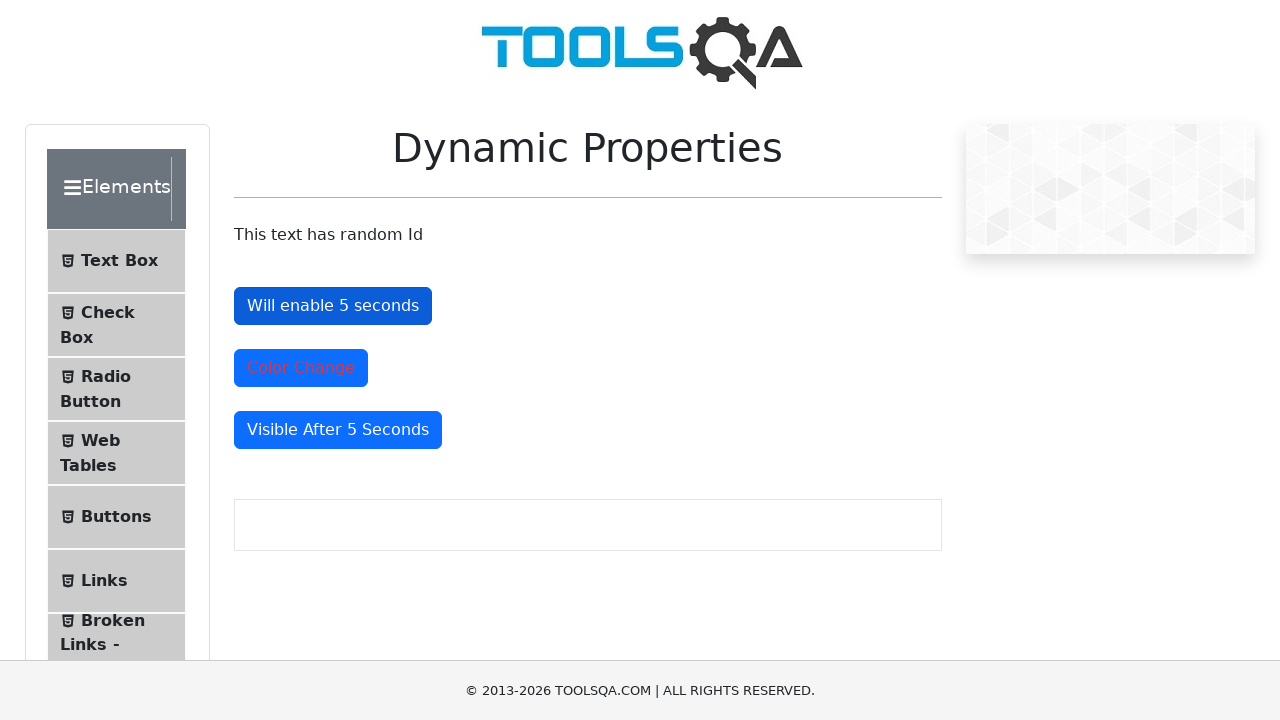